Tests search functionality on YMCA Cape Cod website by searching for pool and navigating to swimming programs page

Starting URL: https://ymcacapecod.org/

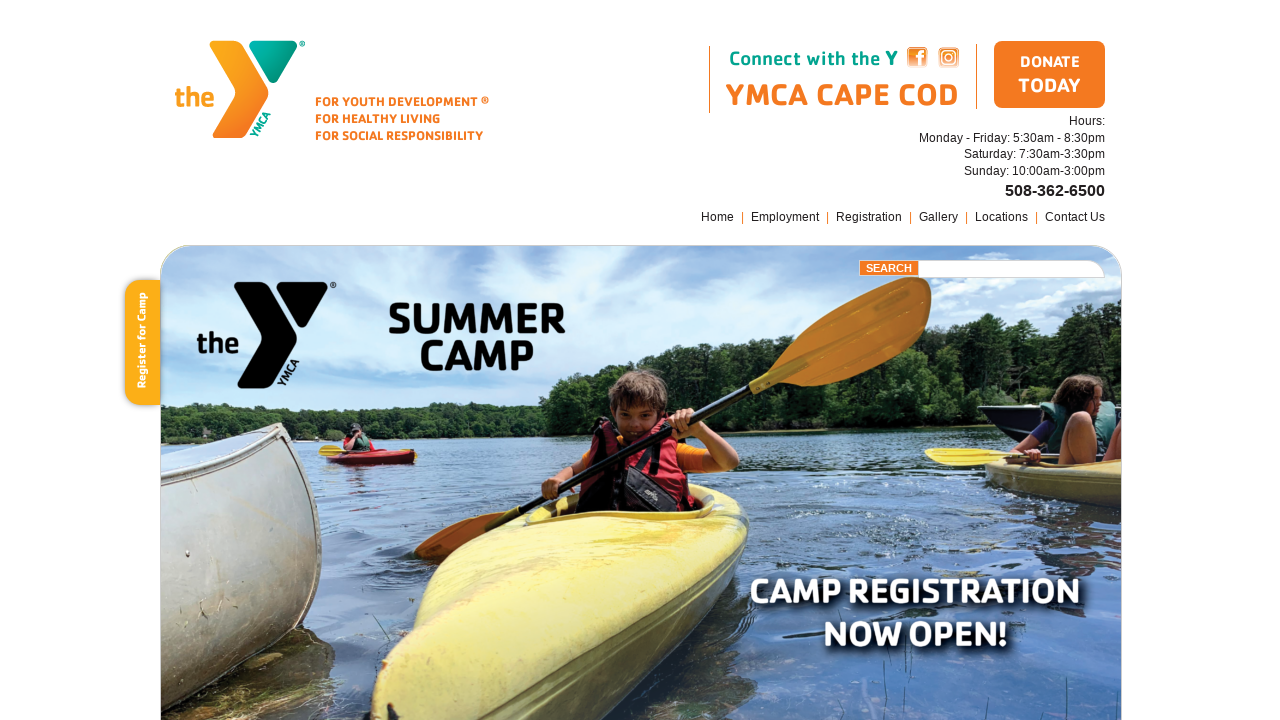

Filled search field with 'pool' on .field
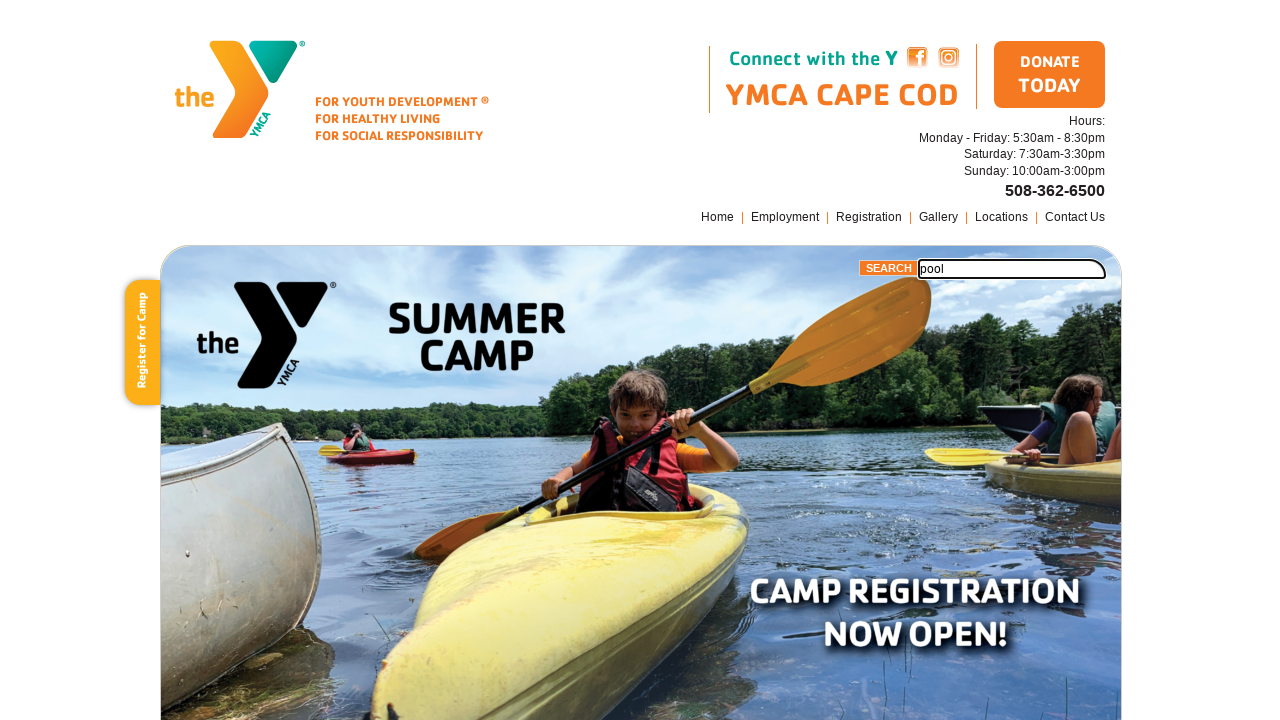

Clicked search/submit button at (889, 268) on .submit
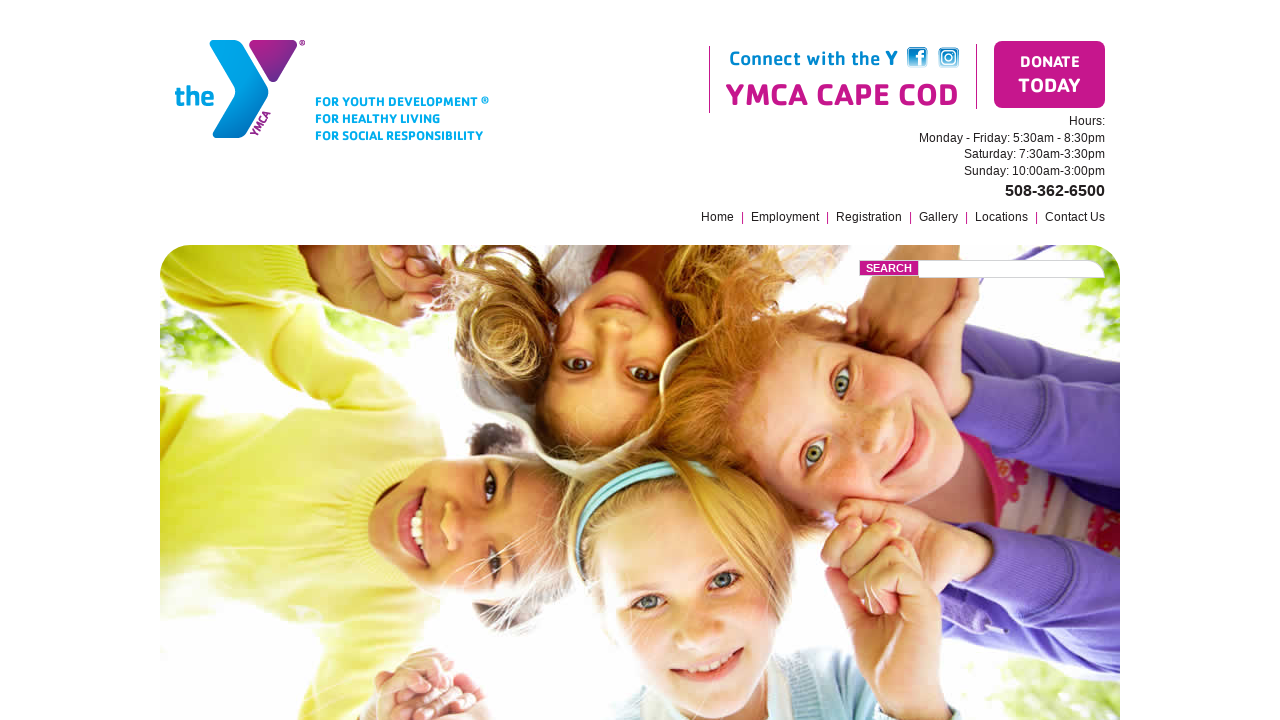

Clicked swimming programs link in footer at (670, 533) on xpath=//footer//a[@href='/programs/swimming/']
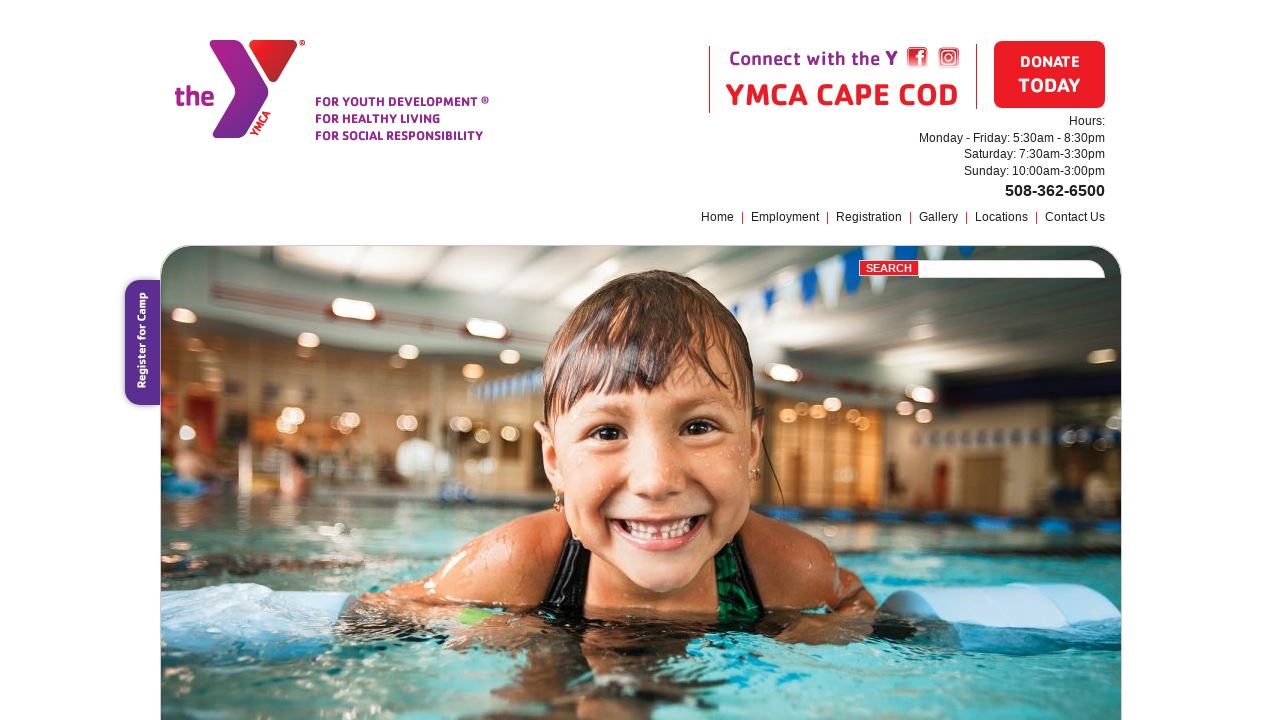

Swimming programs page loaded successfully
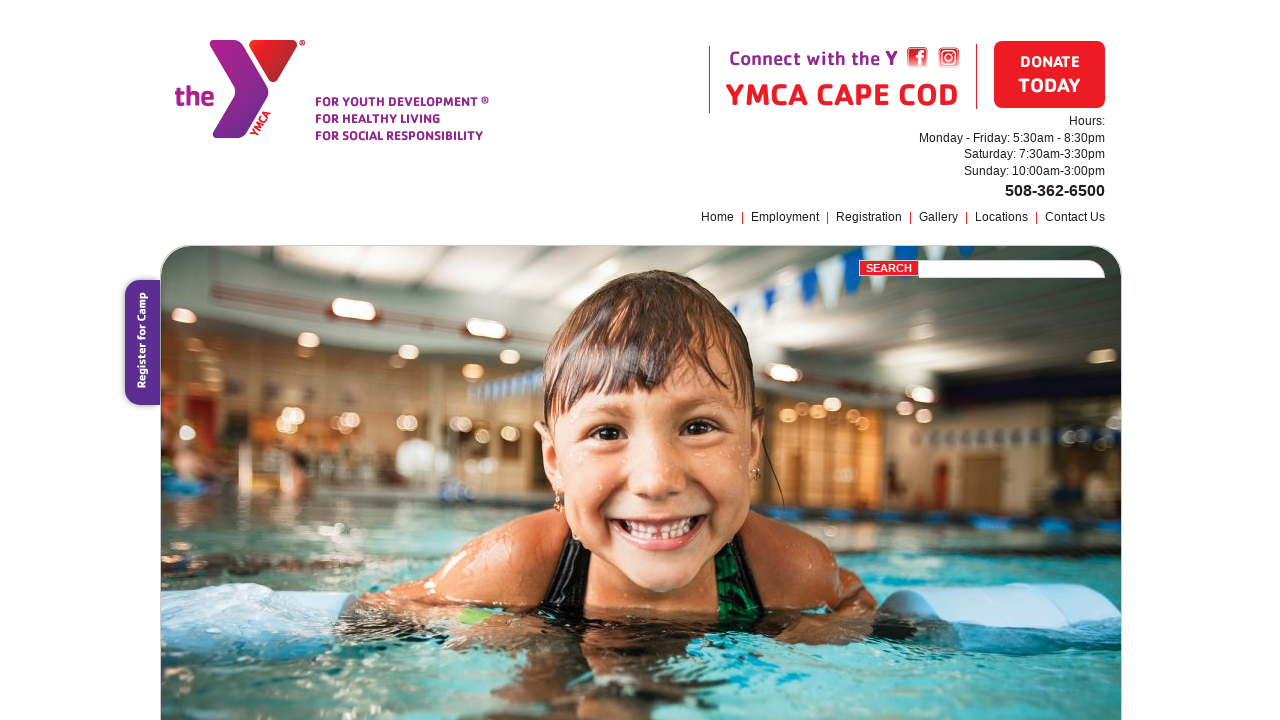

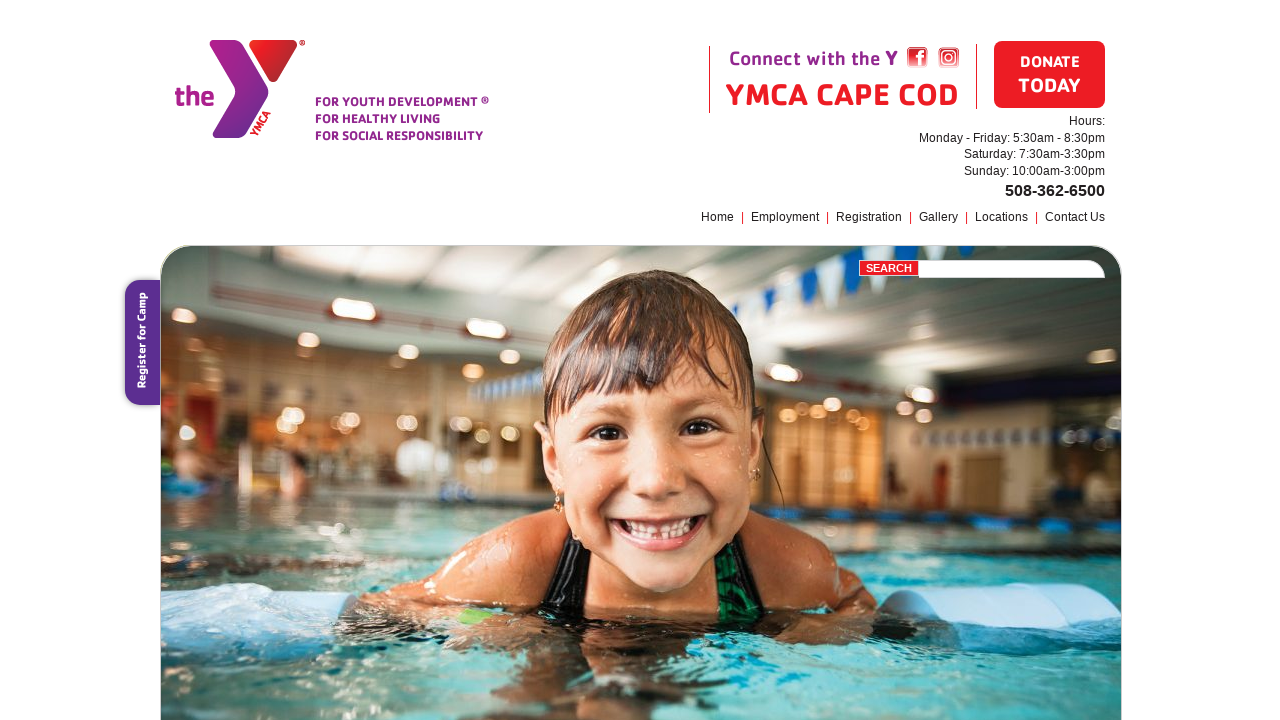